Tests browser window handling by clicking buttons that open new windows/tabs, then iterating through all open windows to verify navigation works correctly.

Starting URL: https://letcode.in/window

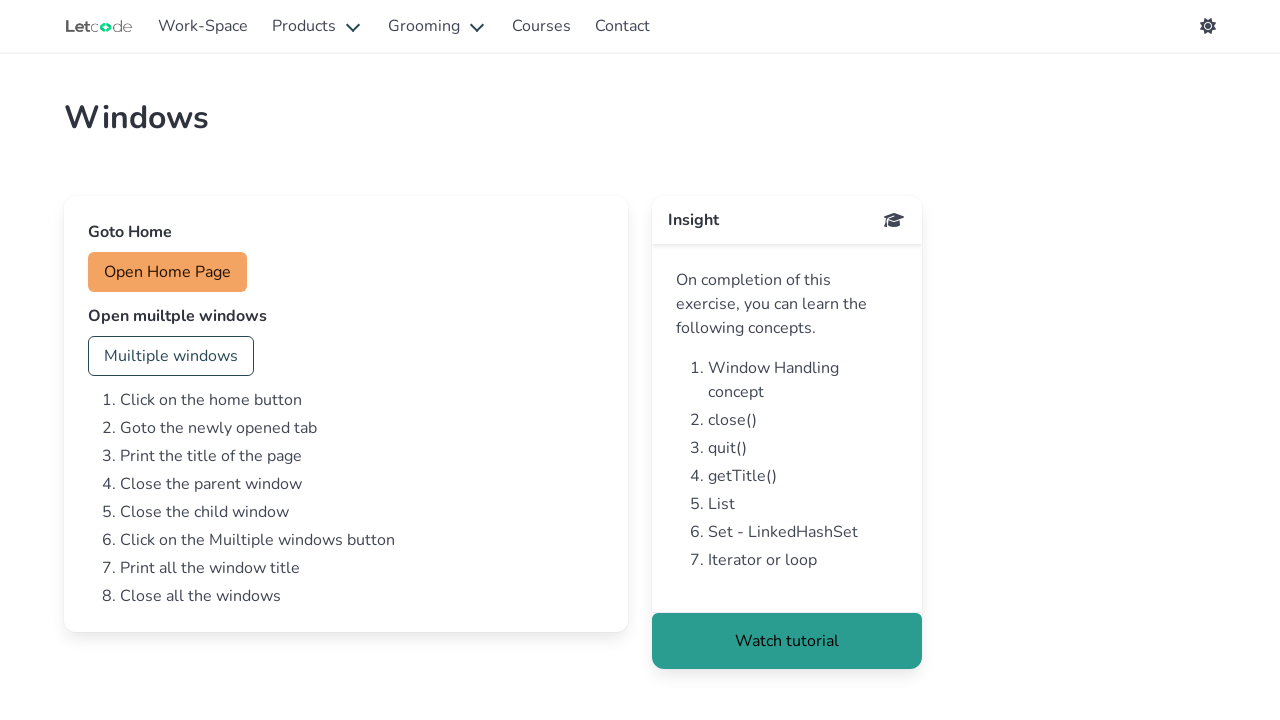

Clicked 'home' button to open new window at (168, 272) on #home
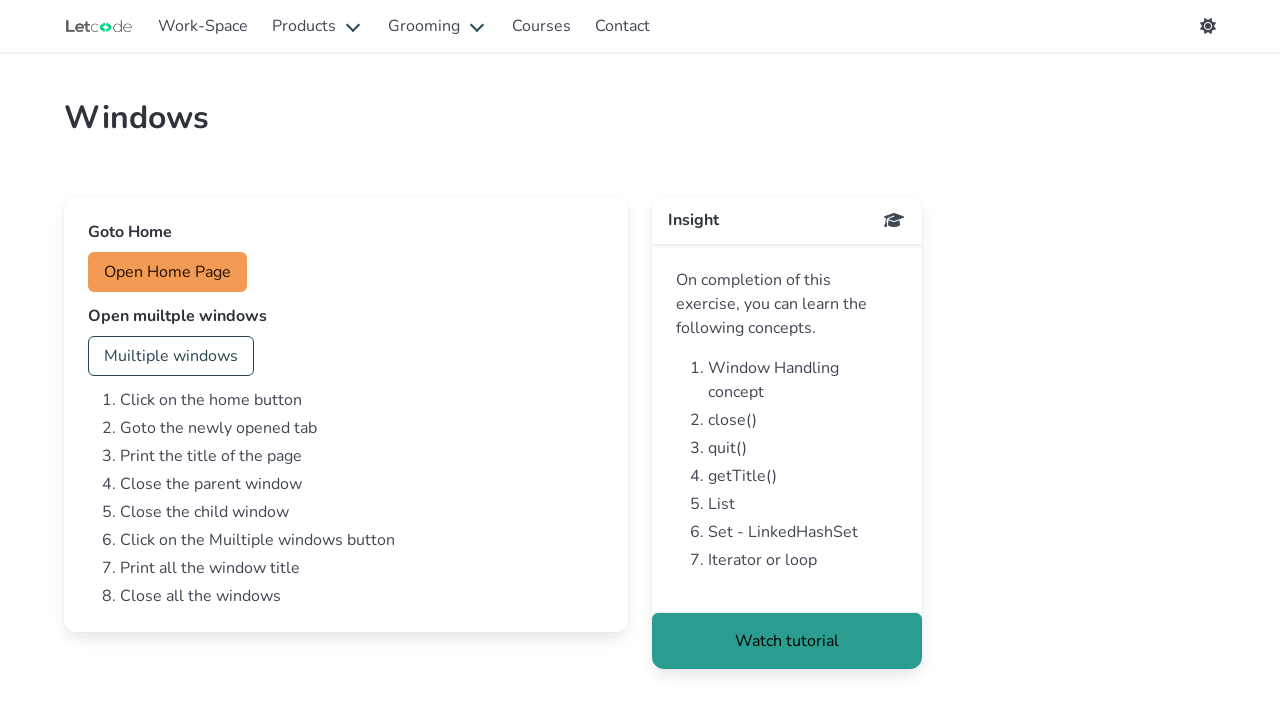

Waited for new window to open
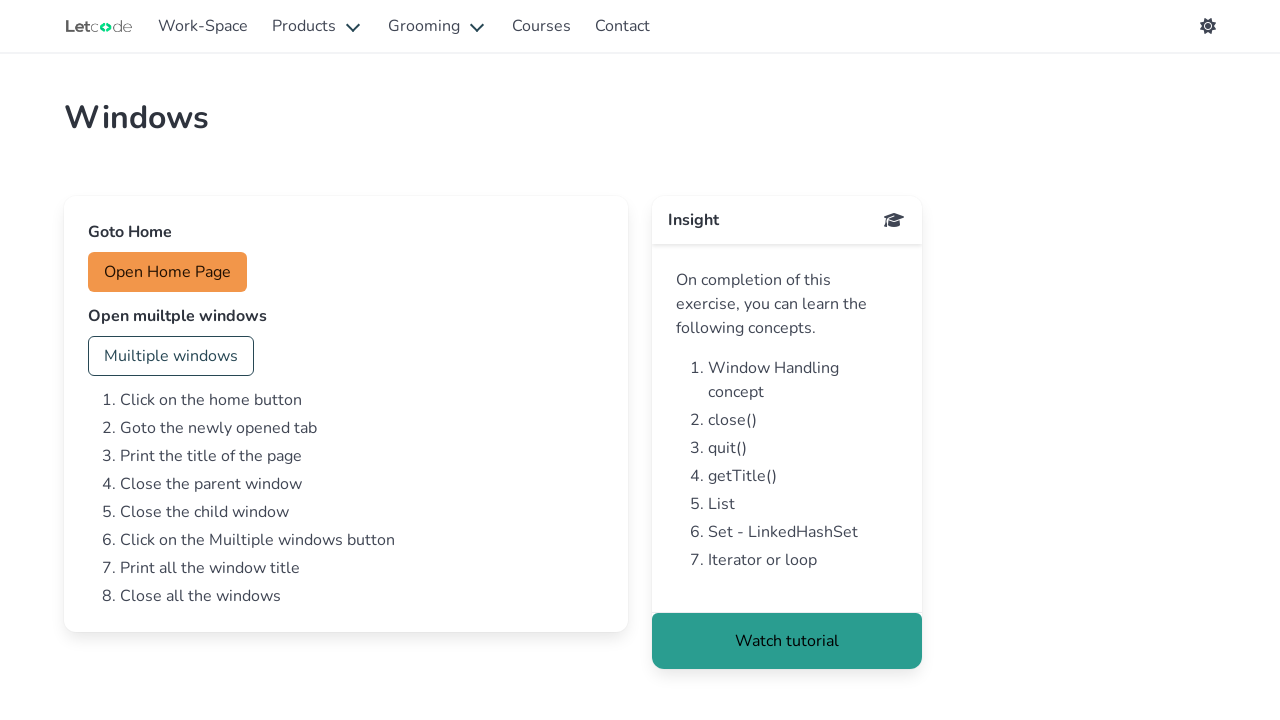

Clicked 'multi' button to open multiple windows at (171, 356) on #multi
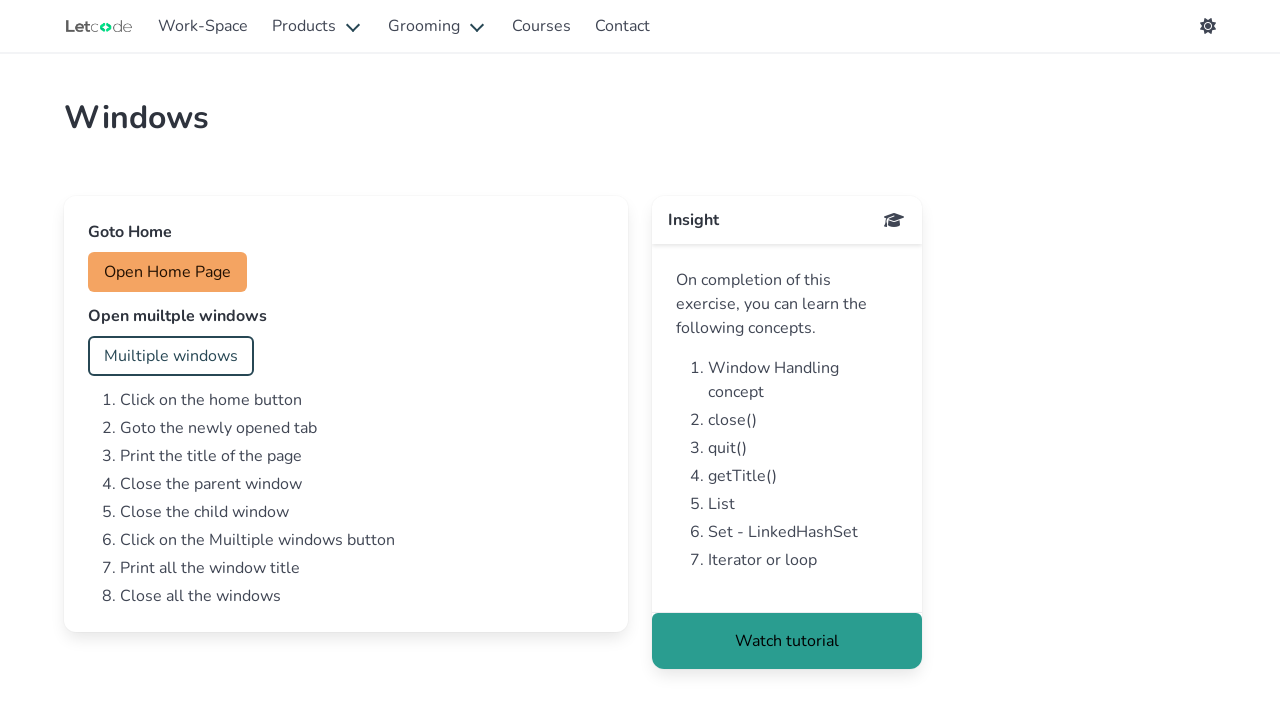

Waited for multiple windows to open
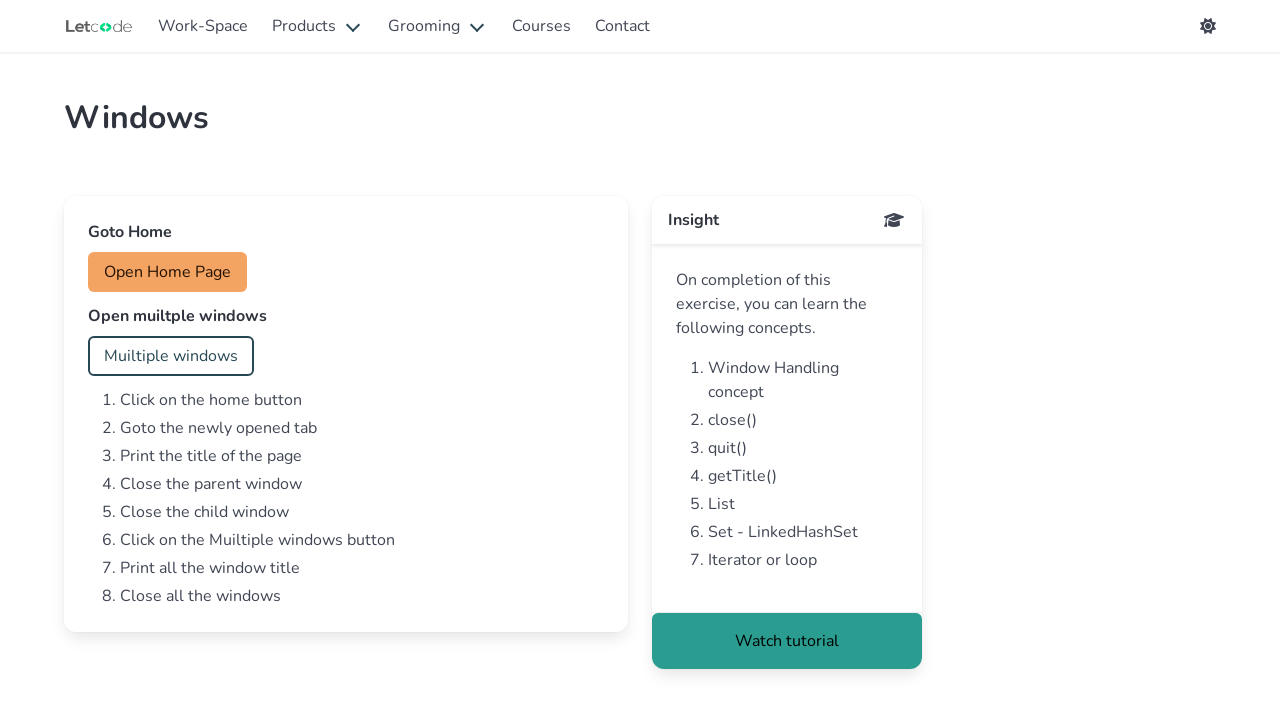

Retrieved all open pages/windows - total count: 4
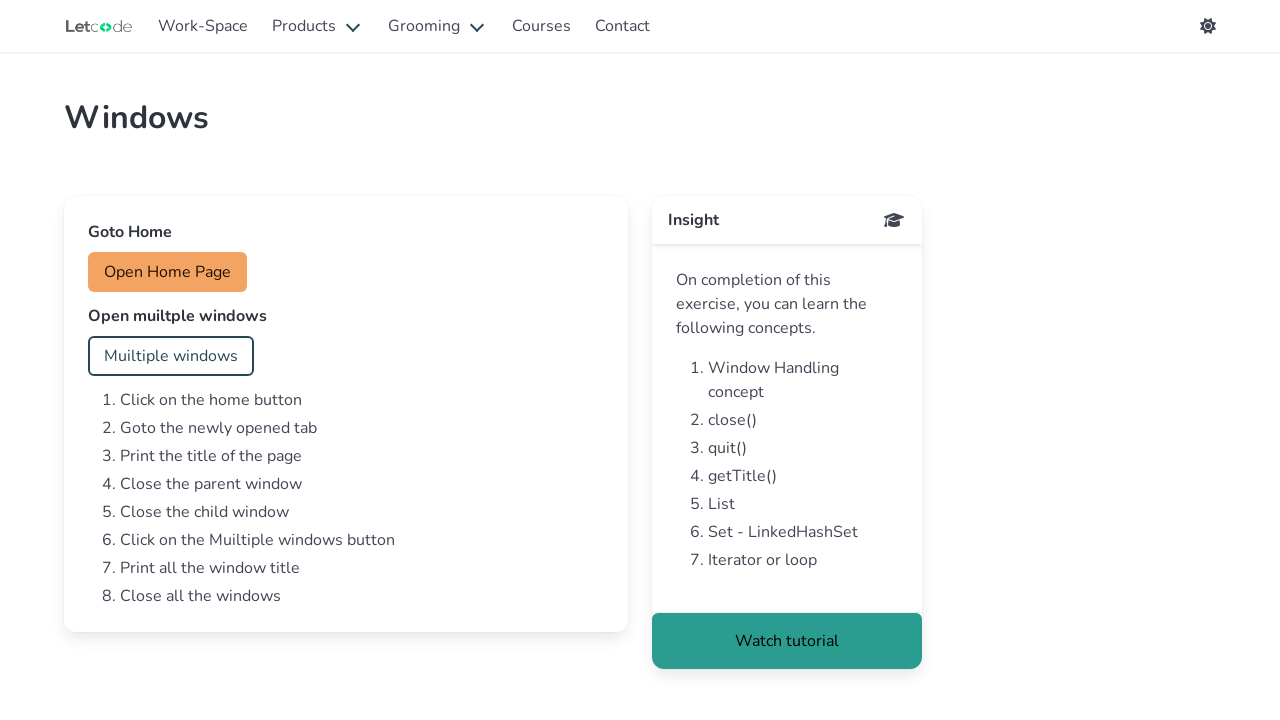

Brought window to front
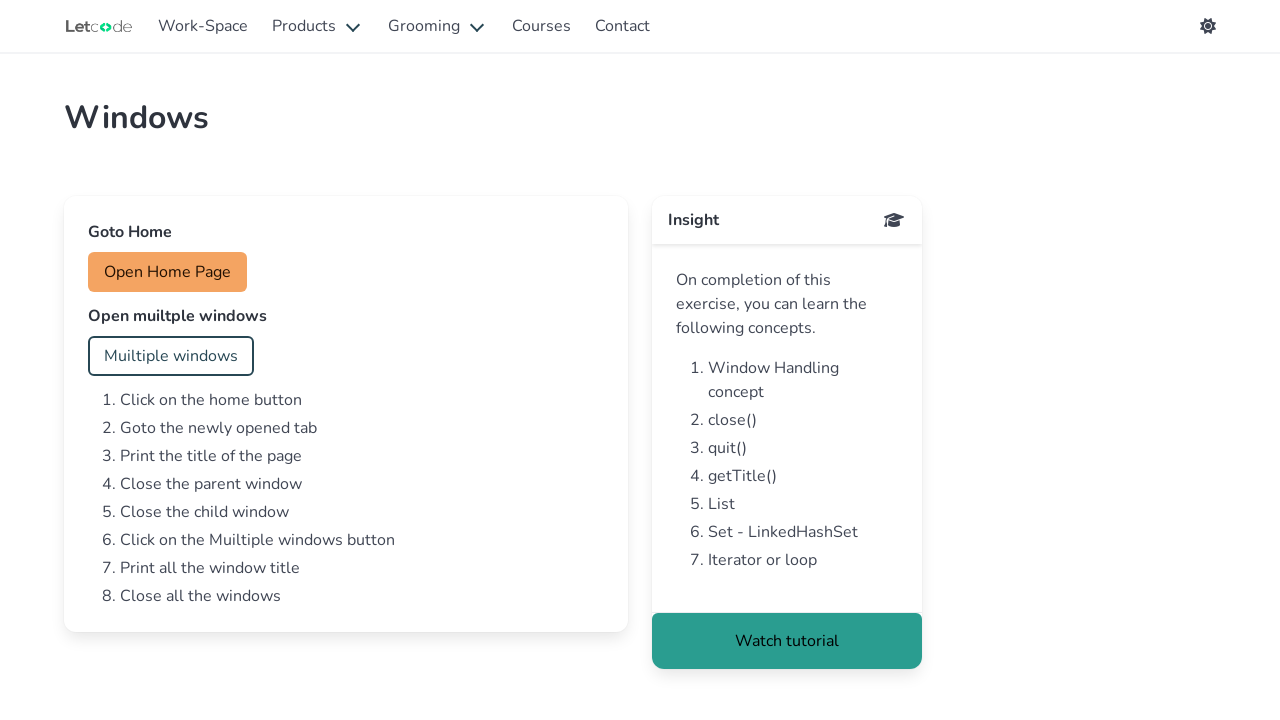

Window loaded with domcontentloaded state
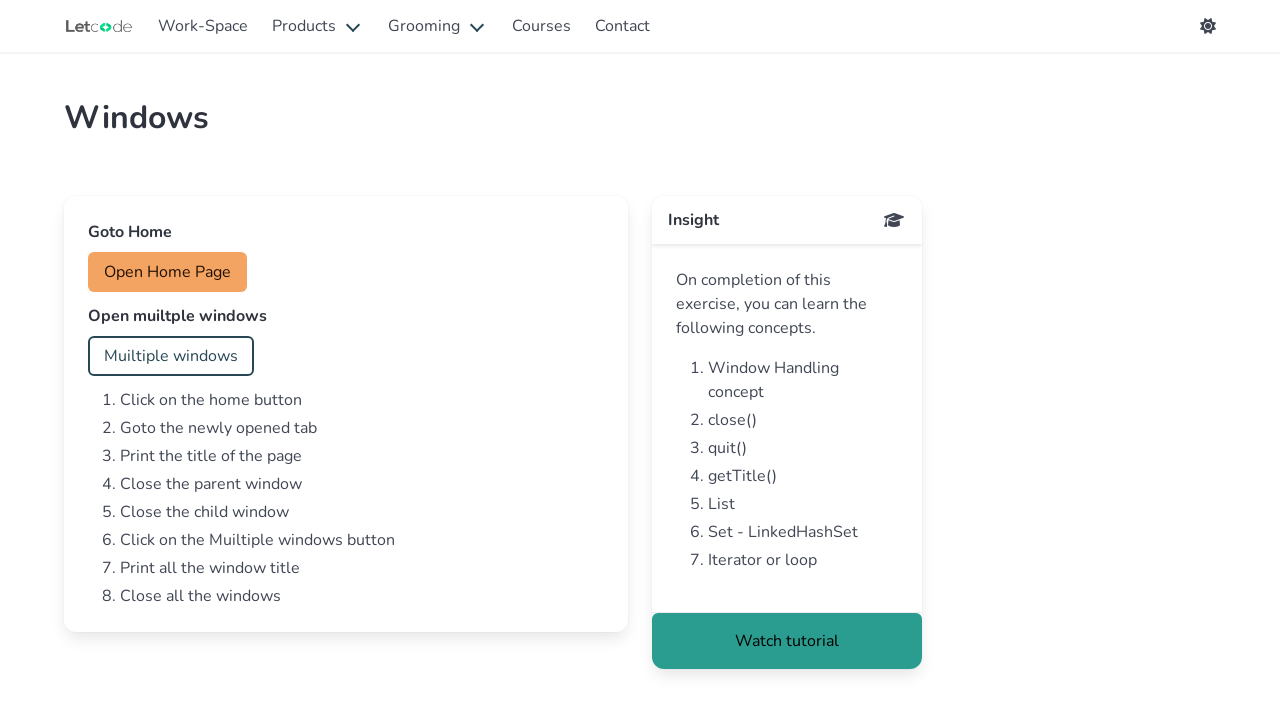

Brought window to front
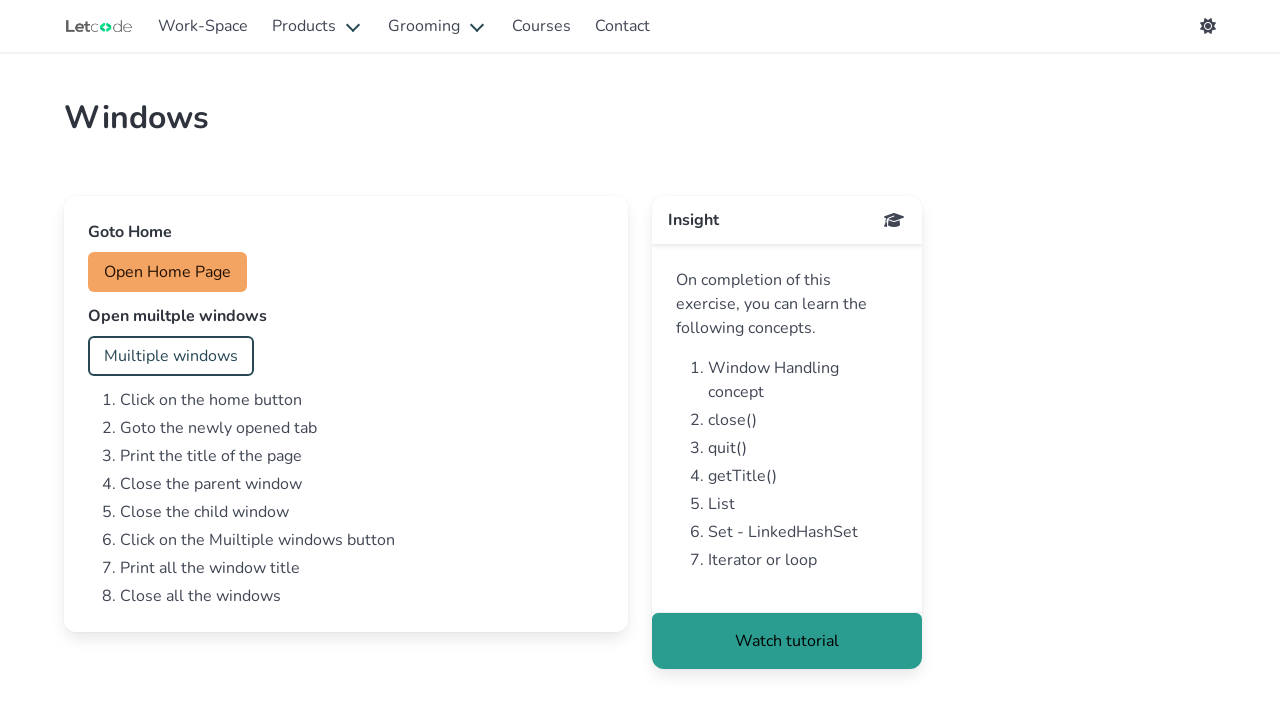

Window loaded with domcontentloaded state
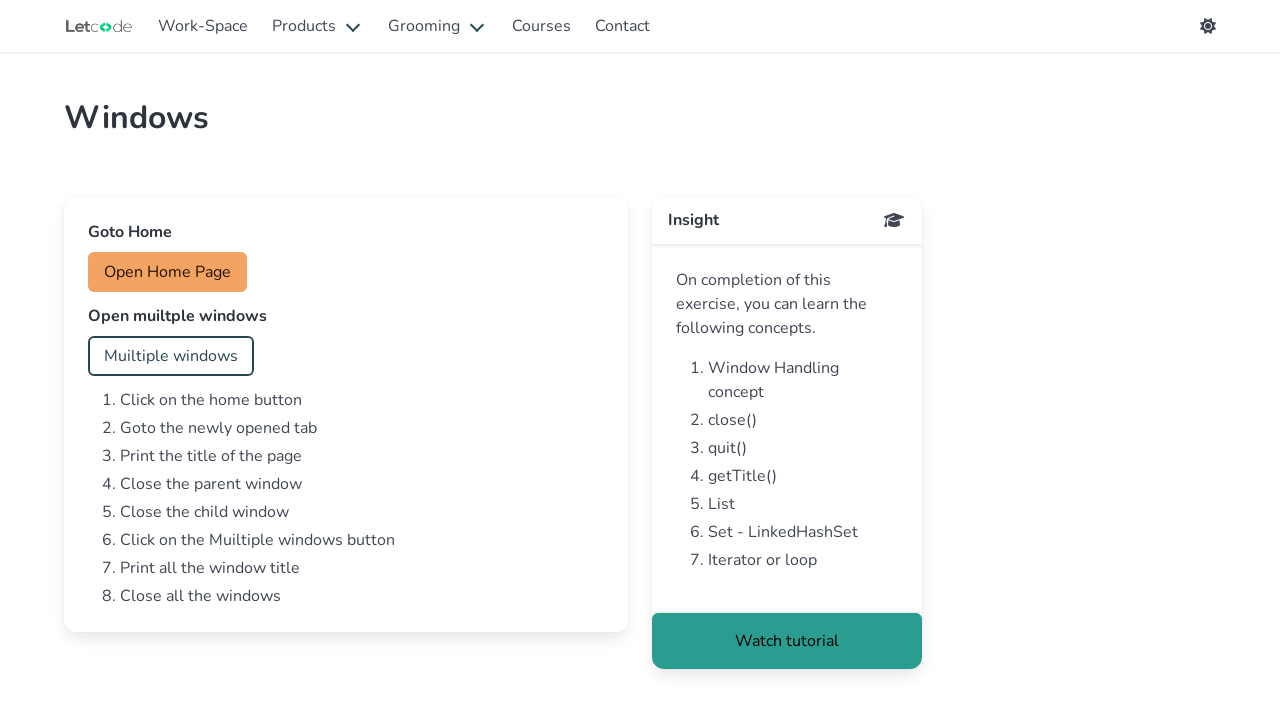

Brought window to front
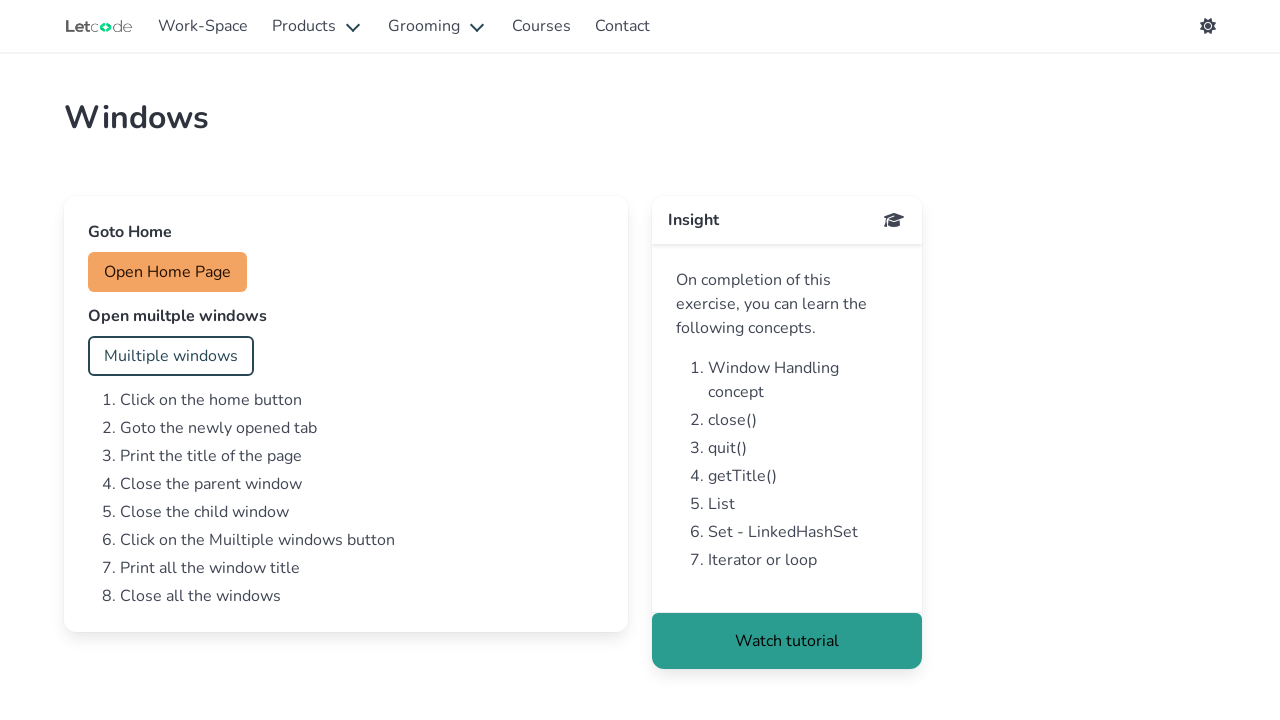

Window loaded with domcontentloaded state
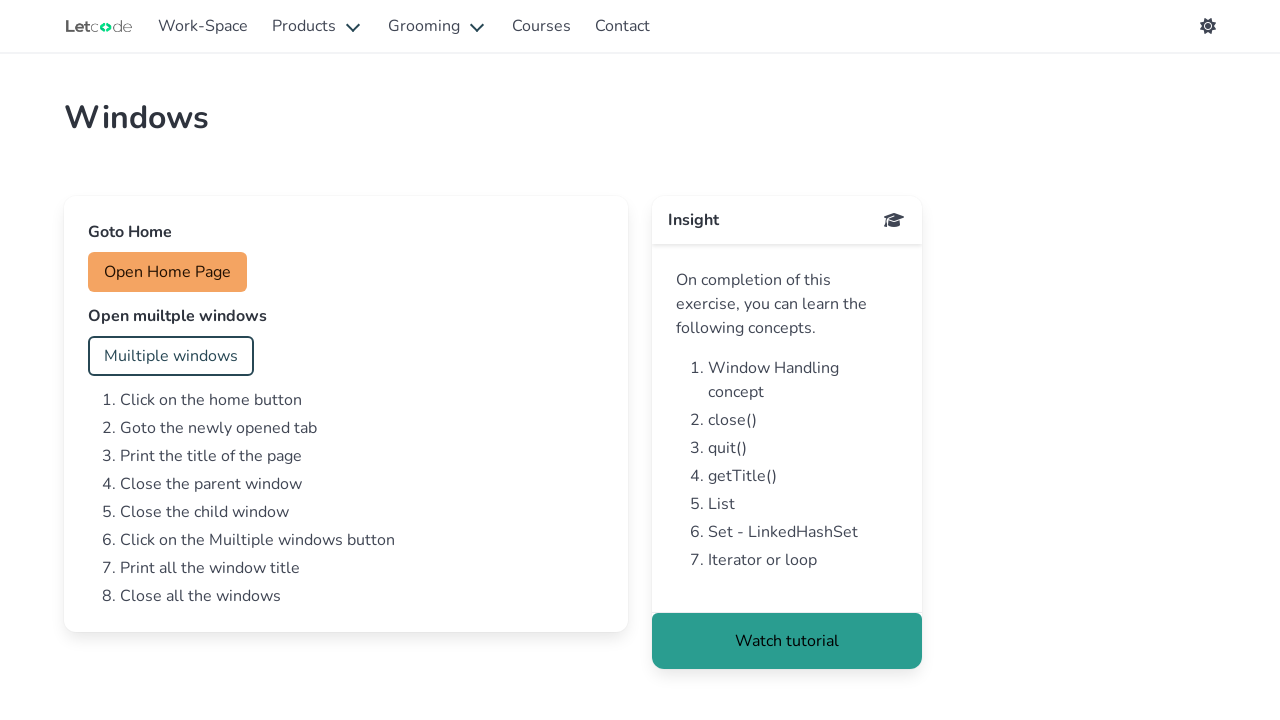

Brought window to front
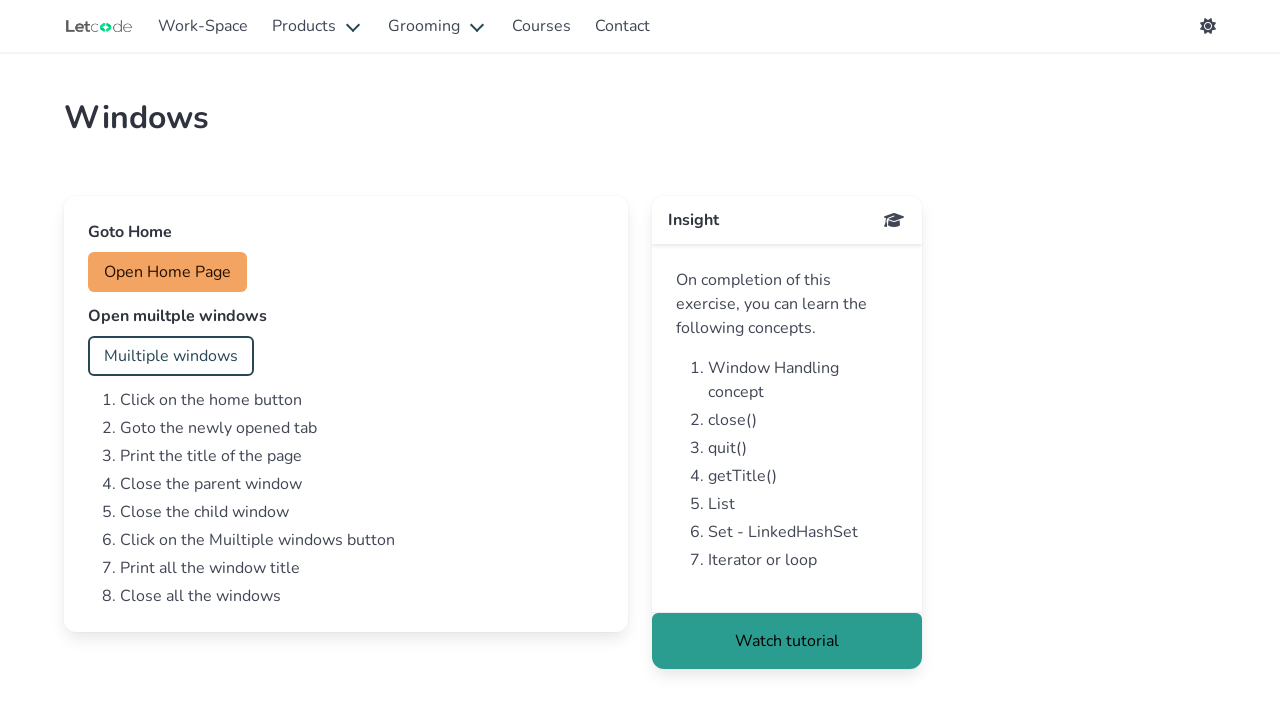

Window loaded with domcontentloaded state
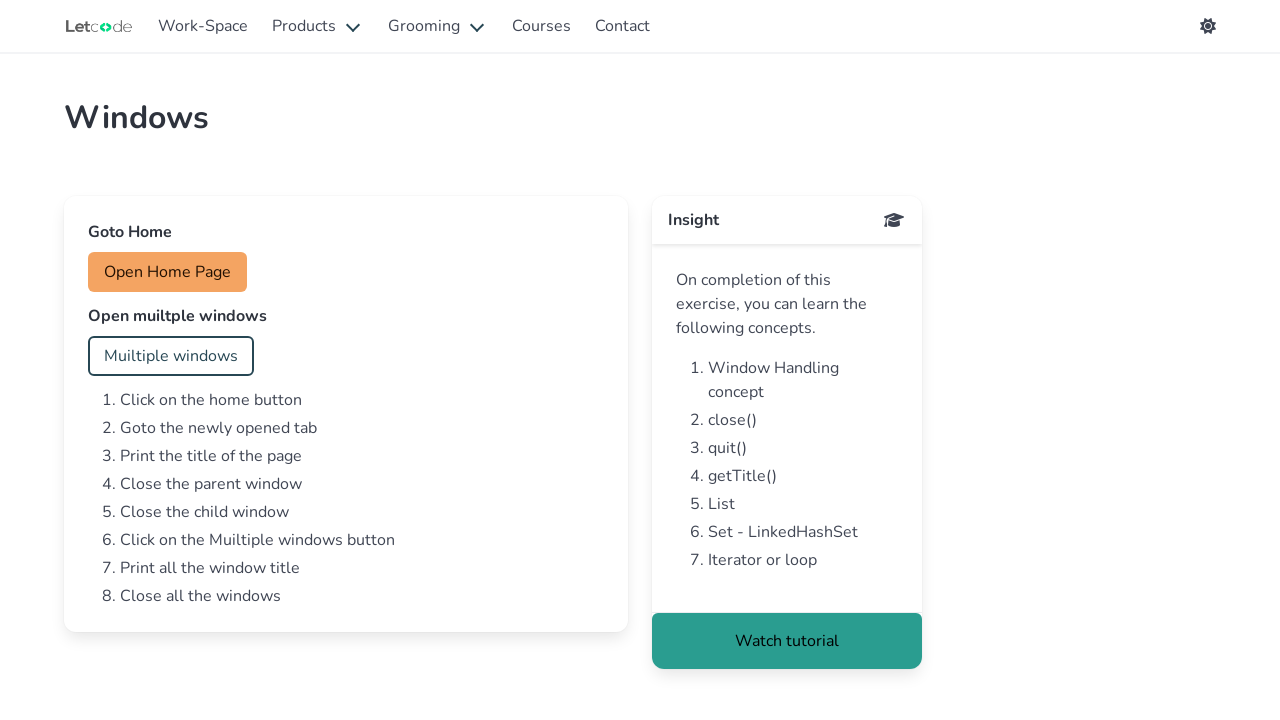

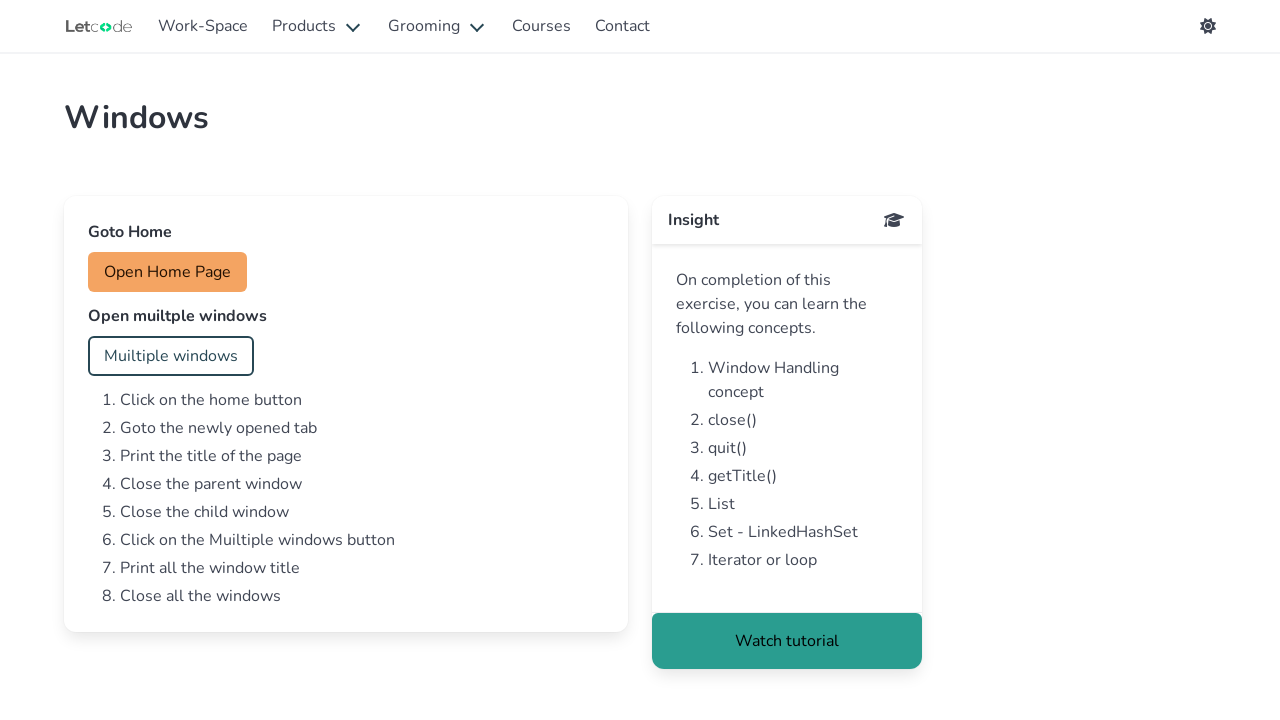